Tests navigation from the Koel app homepage to the registration page by clicking the registration link and verifying the URL changes correctly.

Starting URL: https://qa.koel.app/

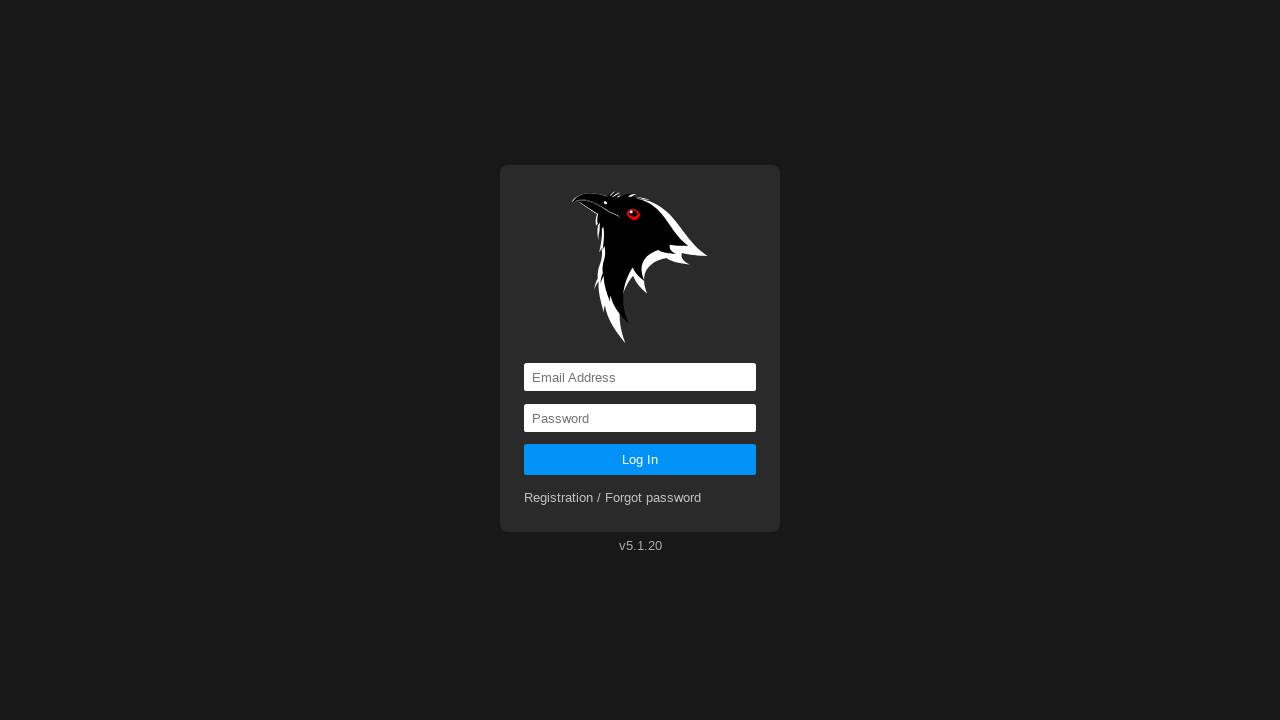

Clicked registration link on Koel app homepage at (613, 498) on a[href='registration']
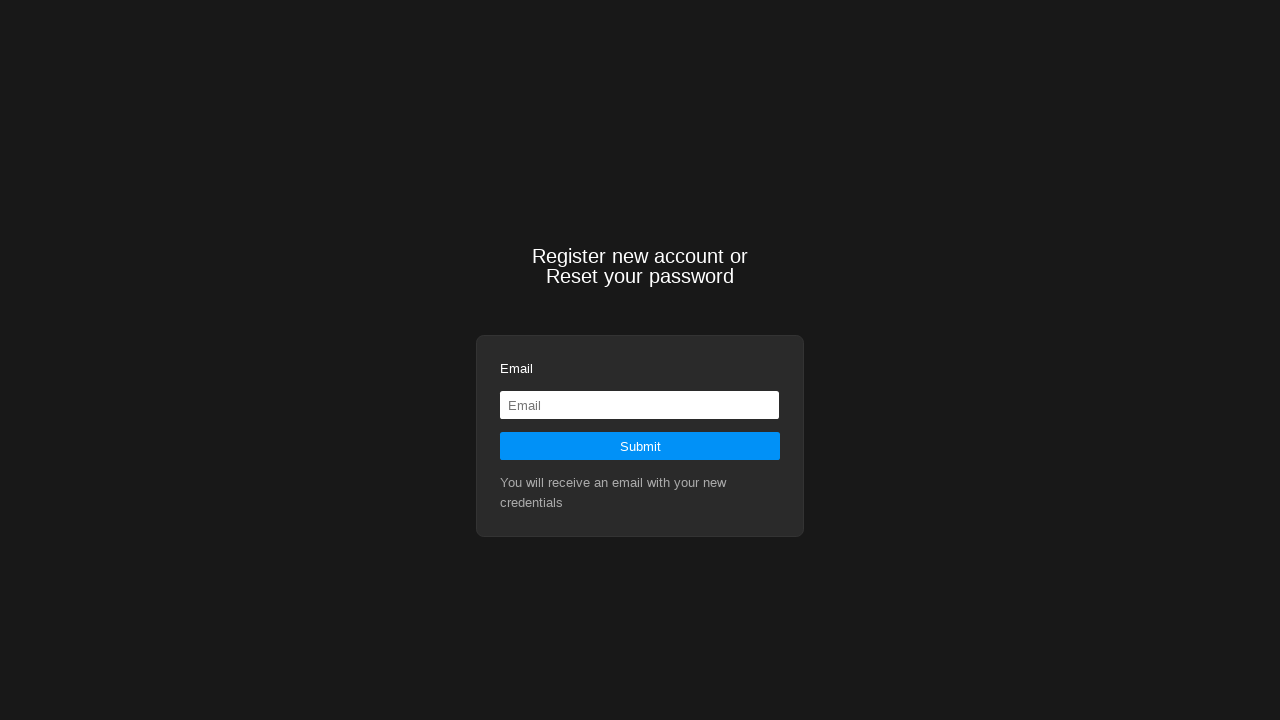

Navigation to registration page completed - URL verified as https://qa.koel.app/registration
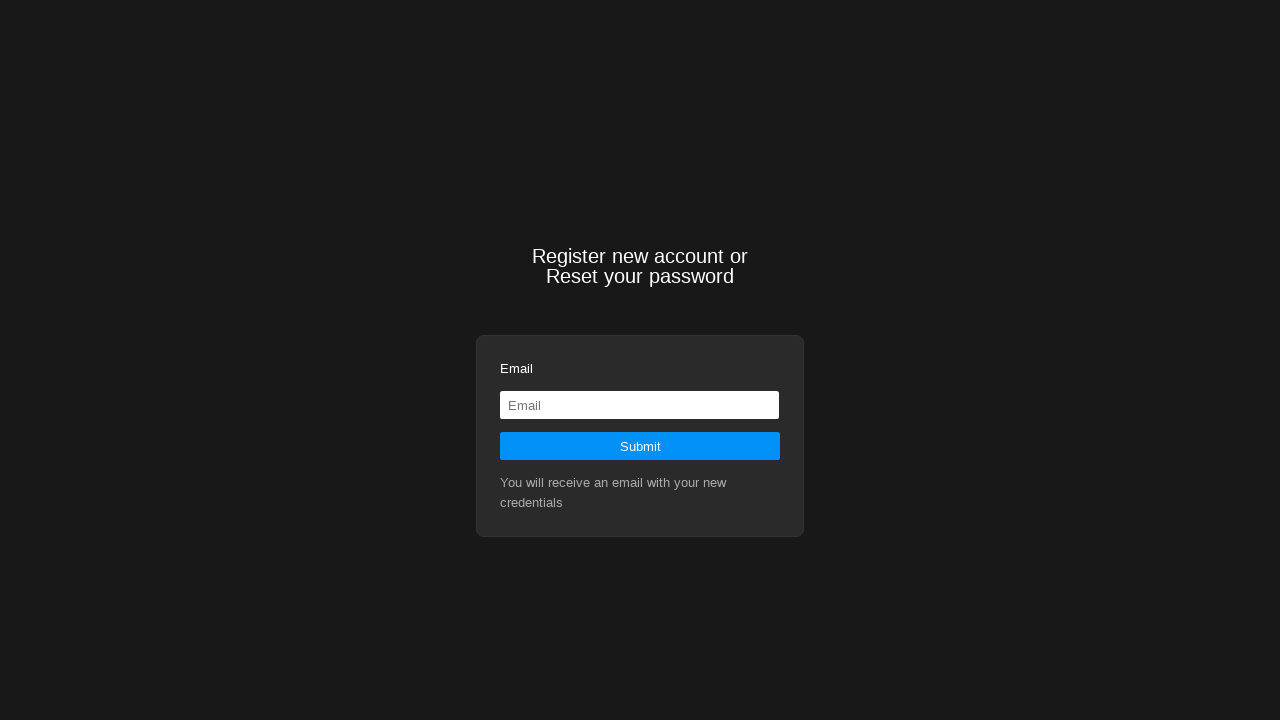

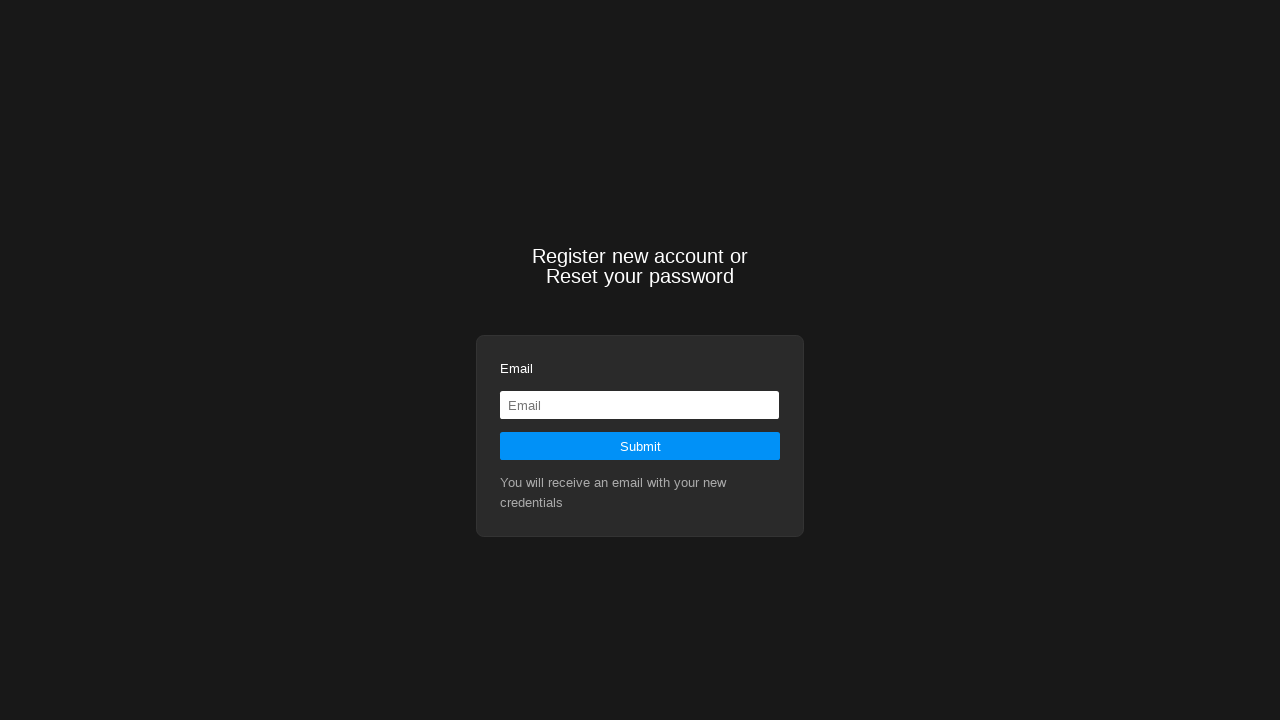